Tests drag and drop functionality on the jQuery UI demo page by dragging an element and dropping it onto a target droppable area within an iframe.

Starting URL: https://jqueryui.com/droppable/

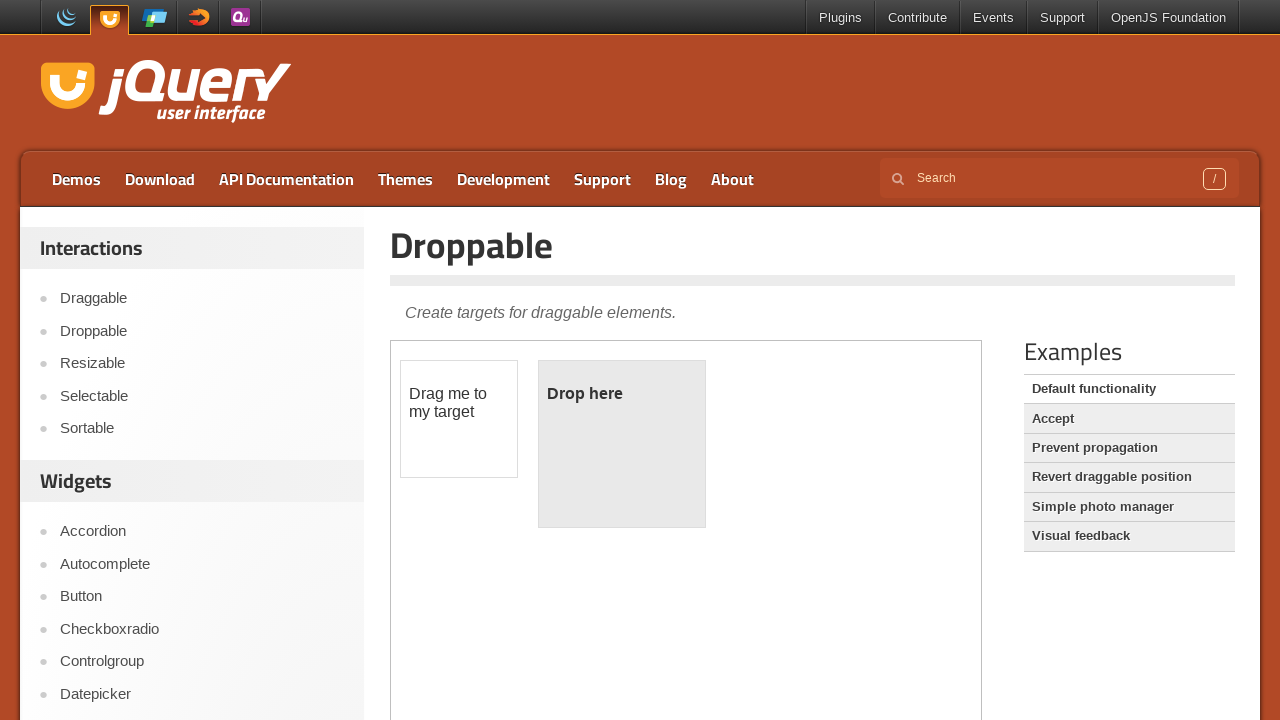

Set viewport to 1920x1080
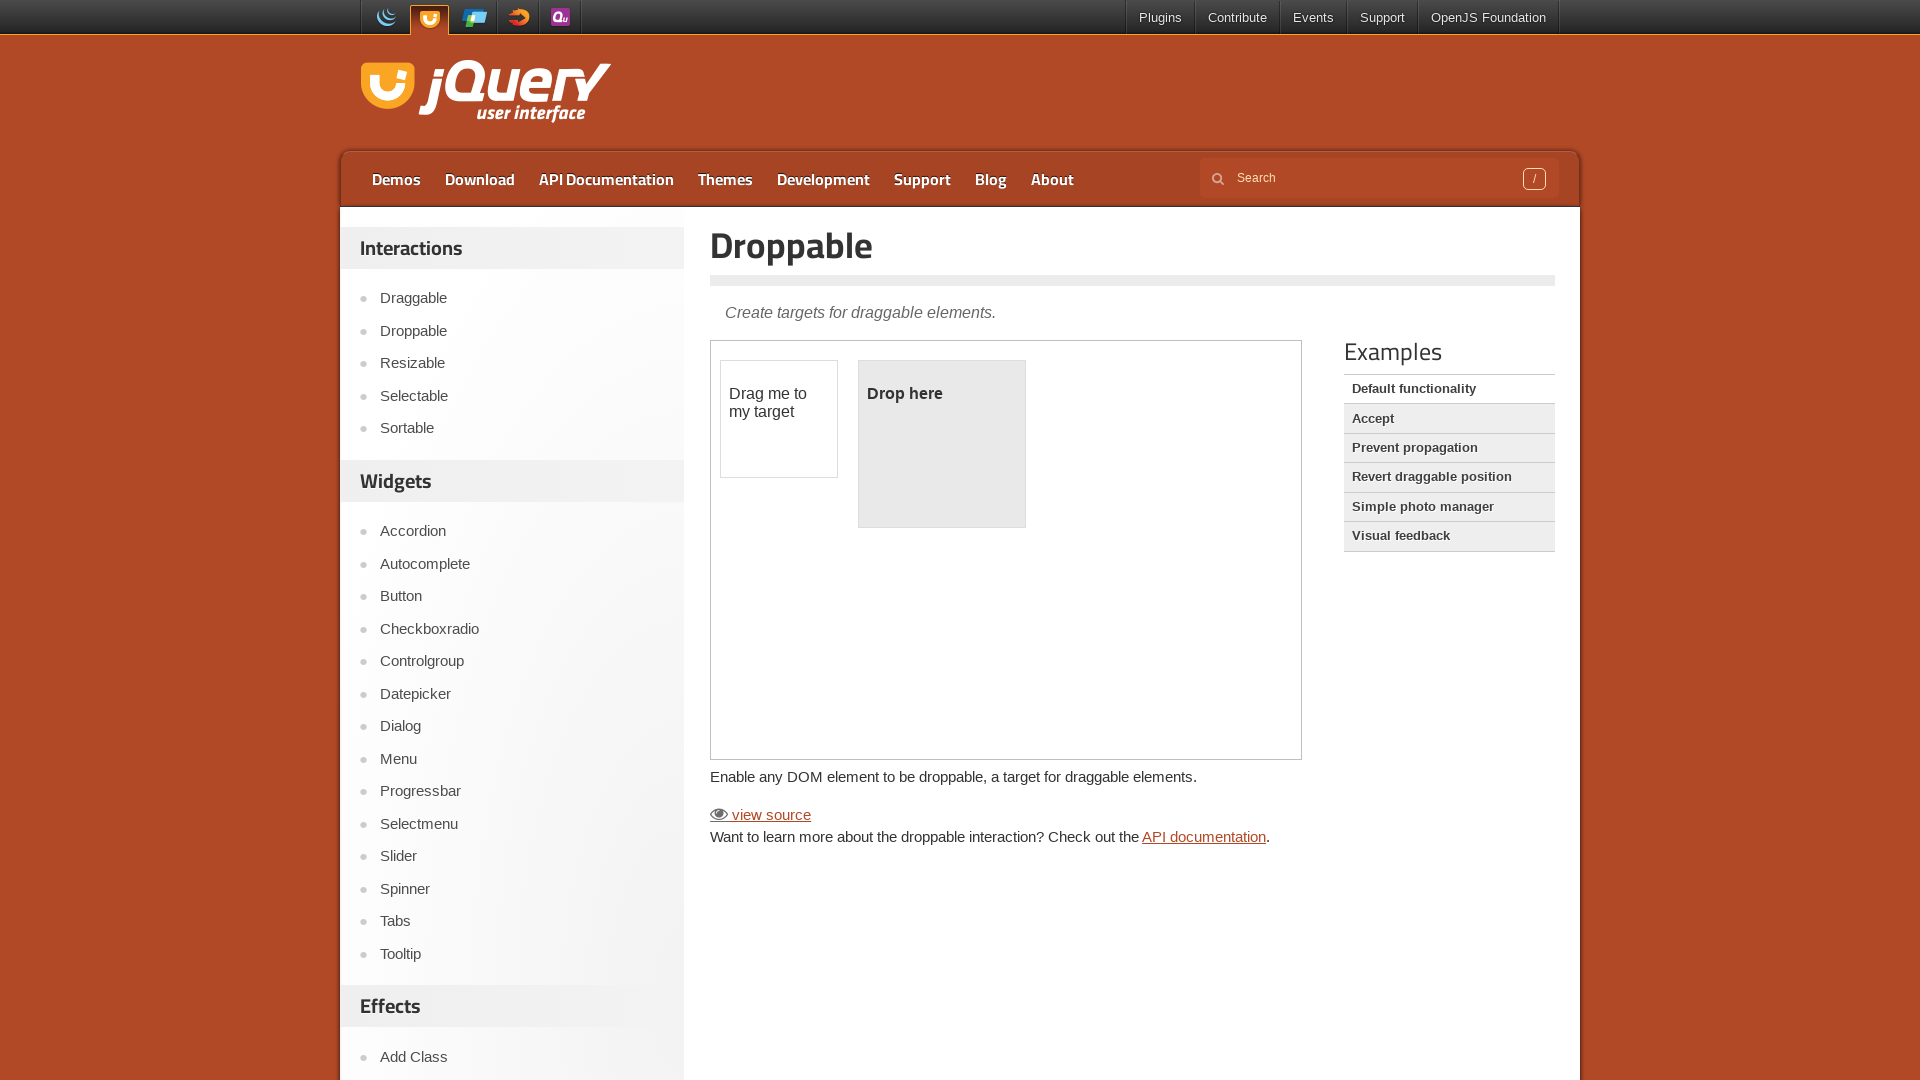

Demo iframe loaded
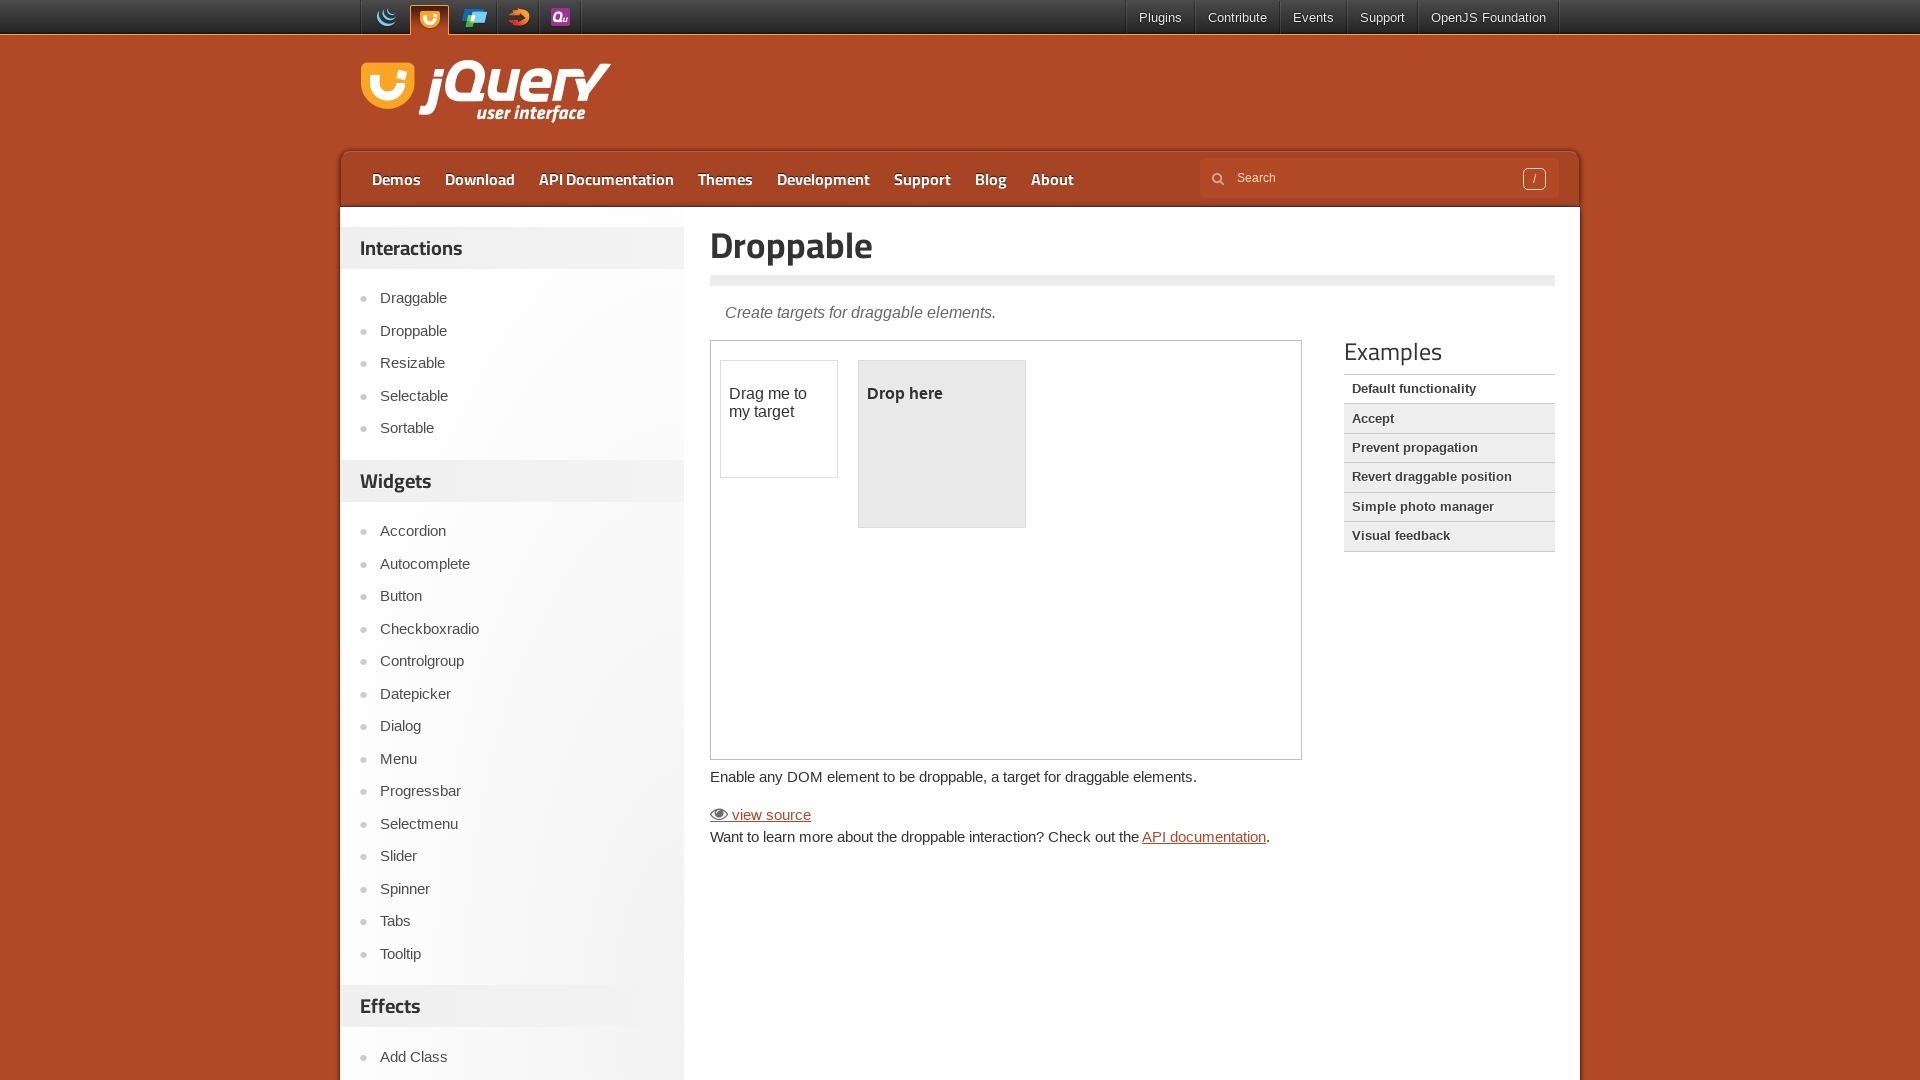

Located the demo iframe frame
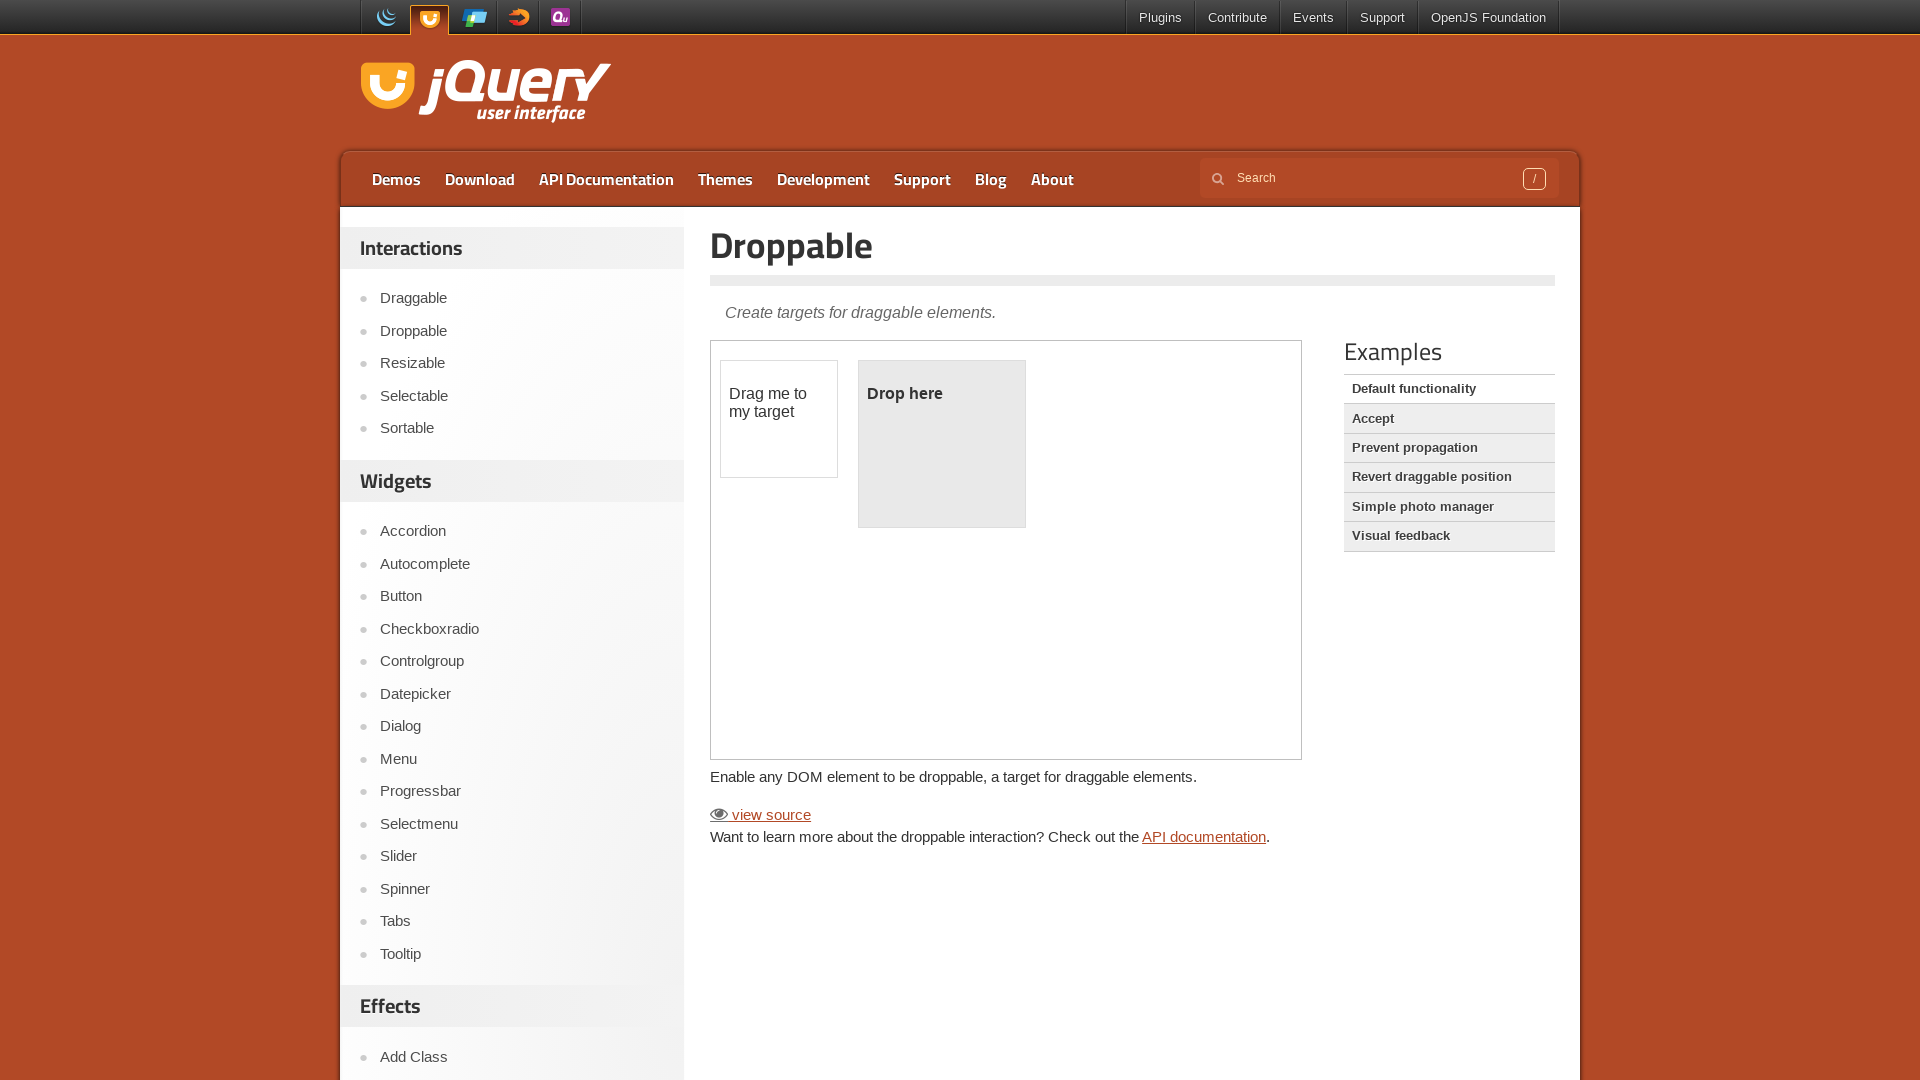

Draggable element is visible
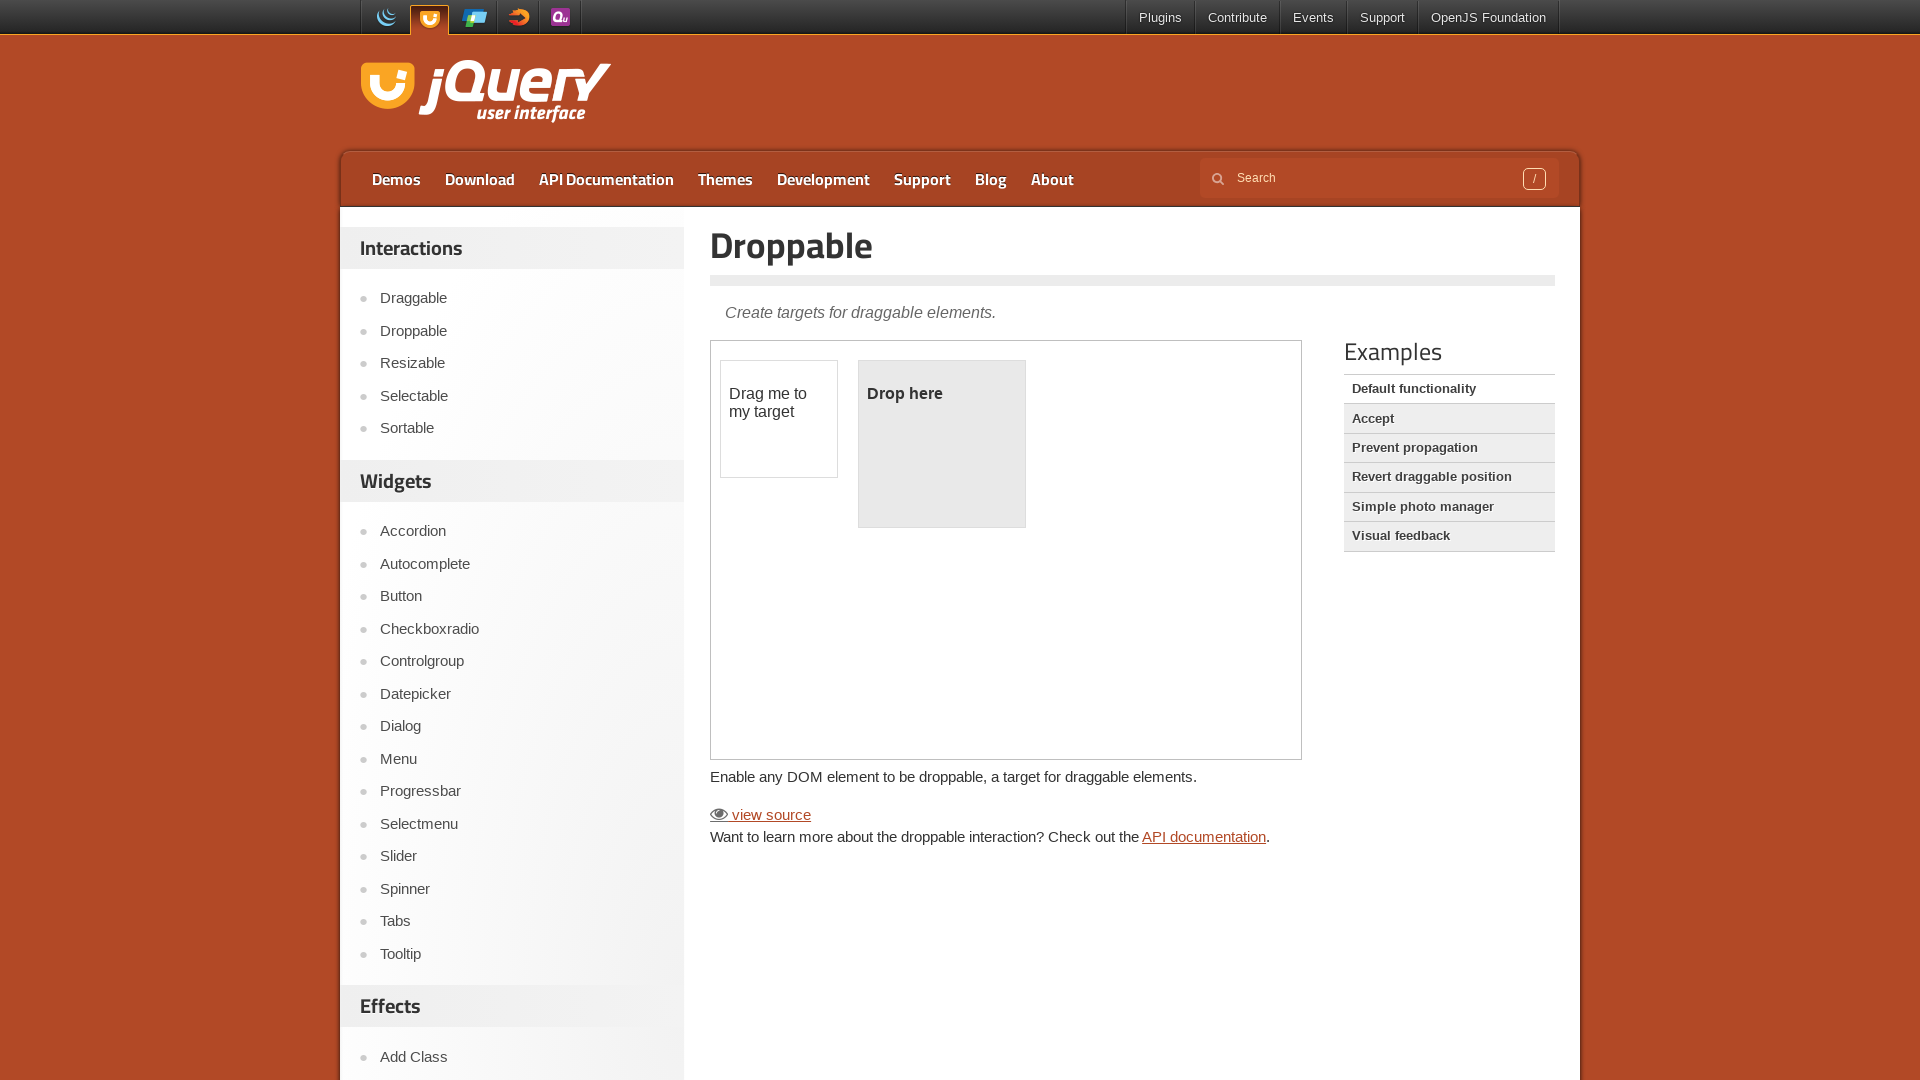

Droppable element is visible
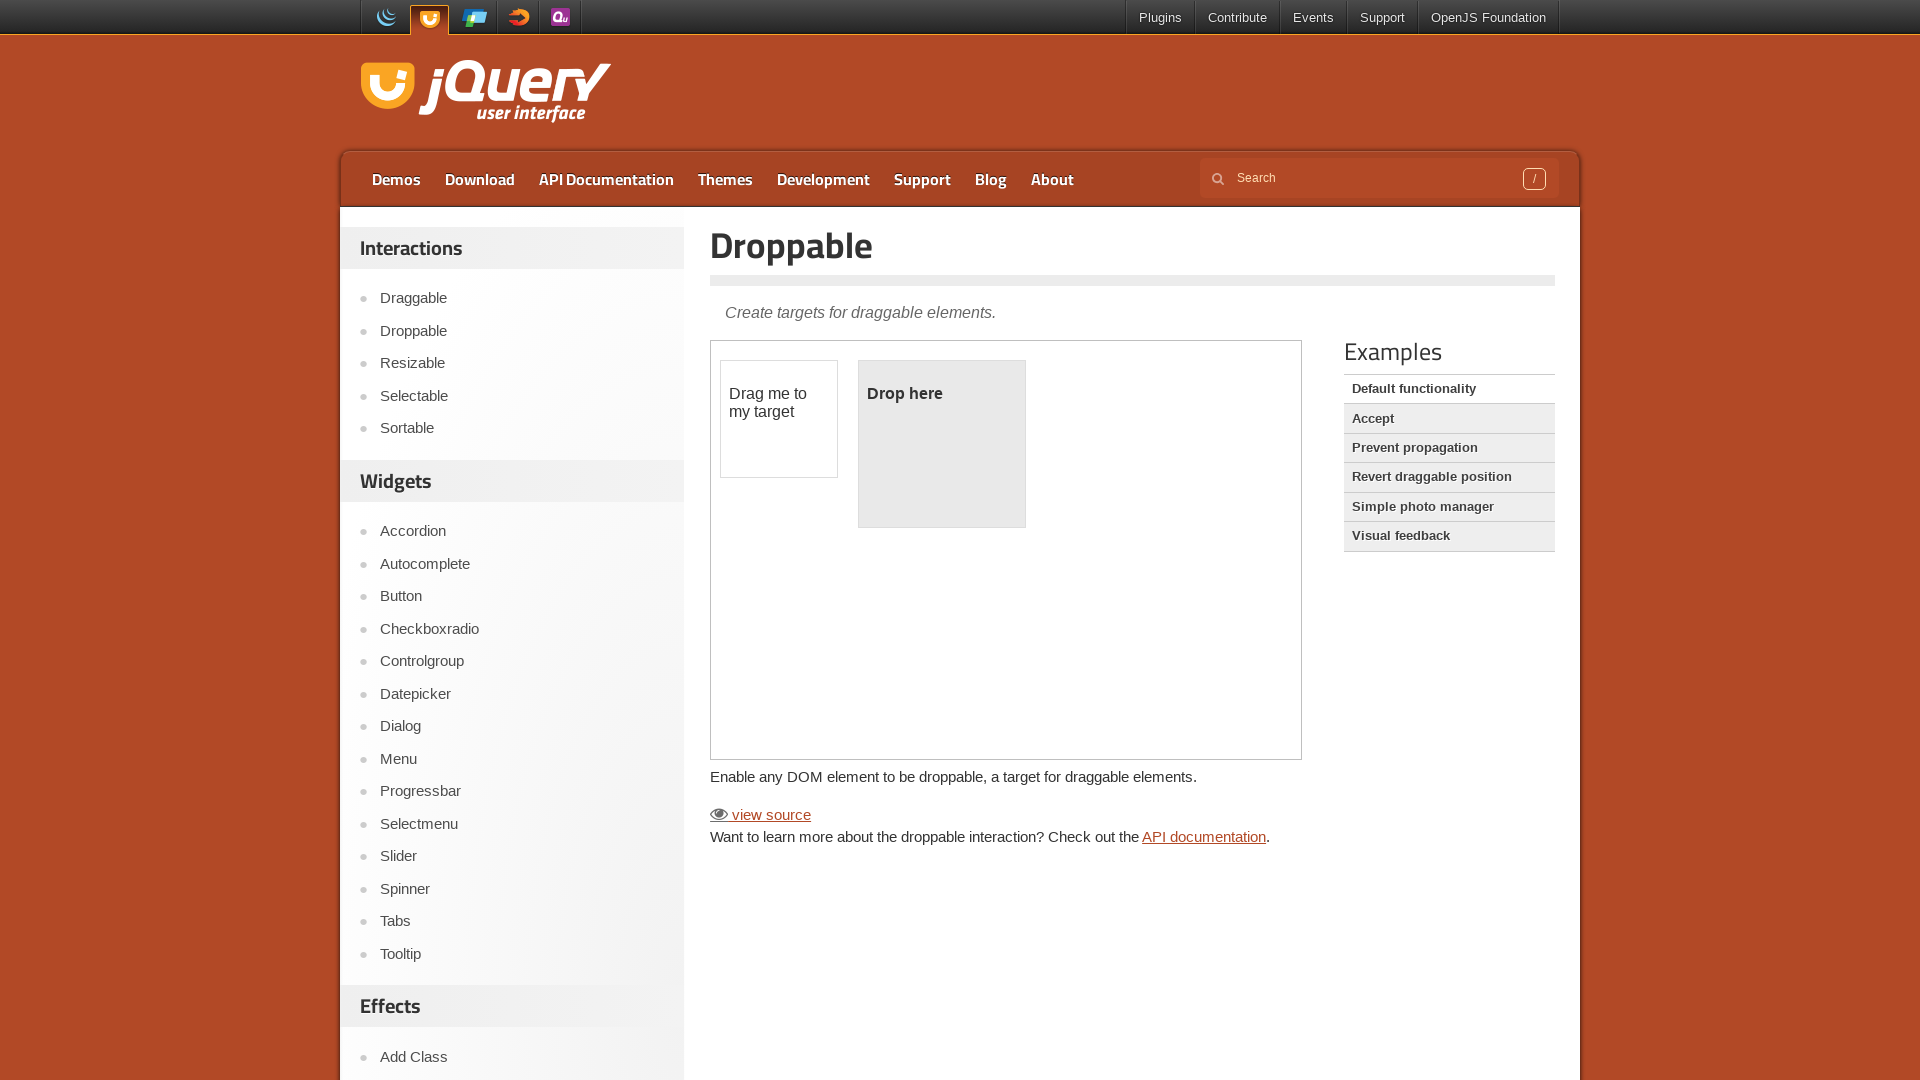

Dragged element from #draggable to #droppable at (942, 444)
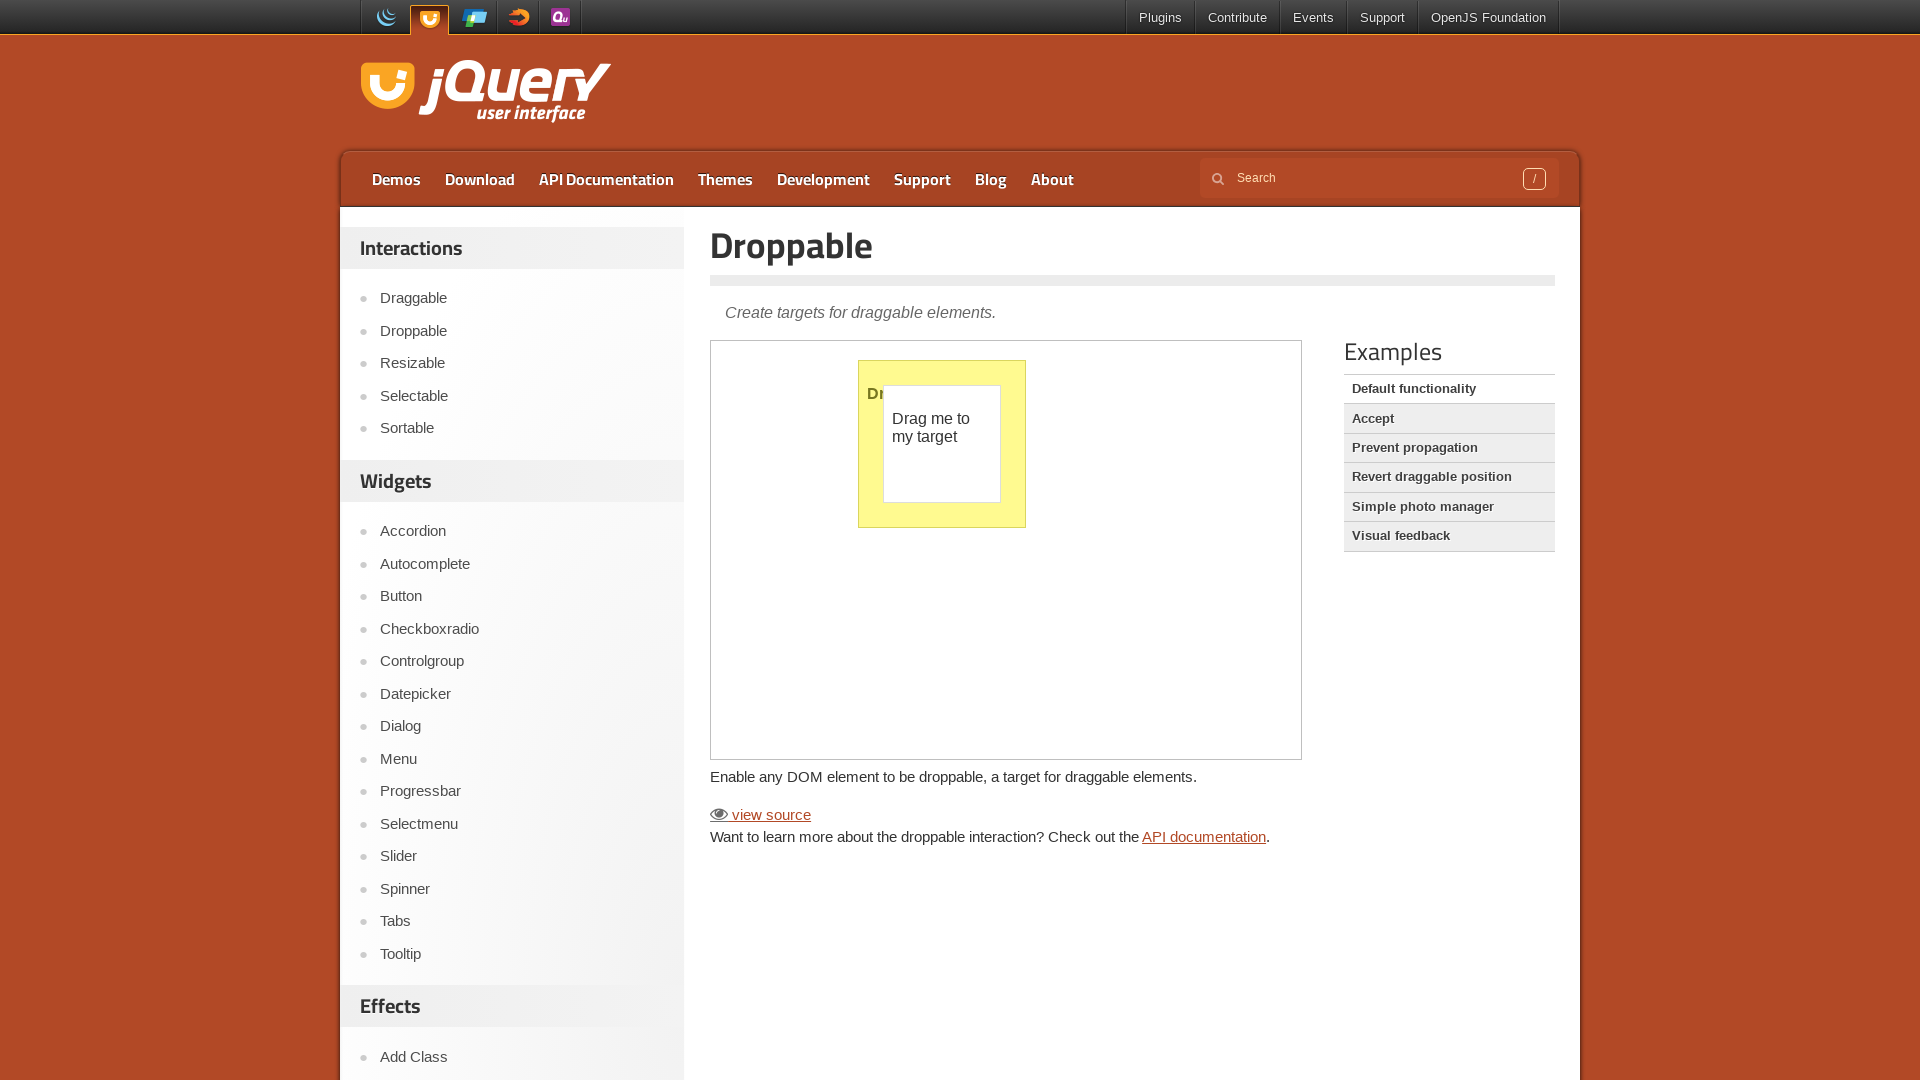

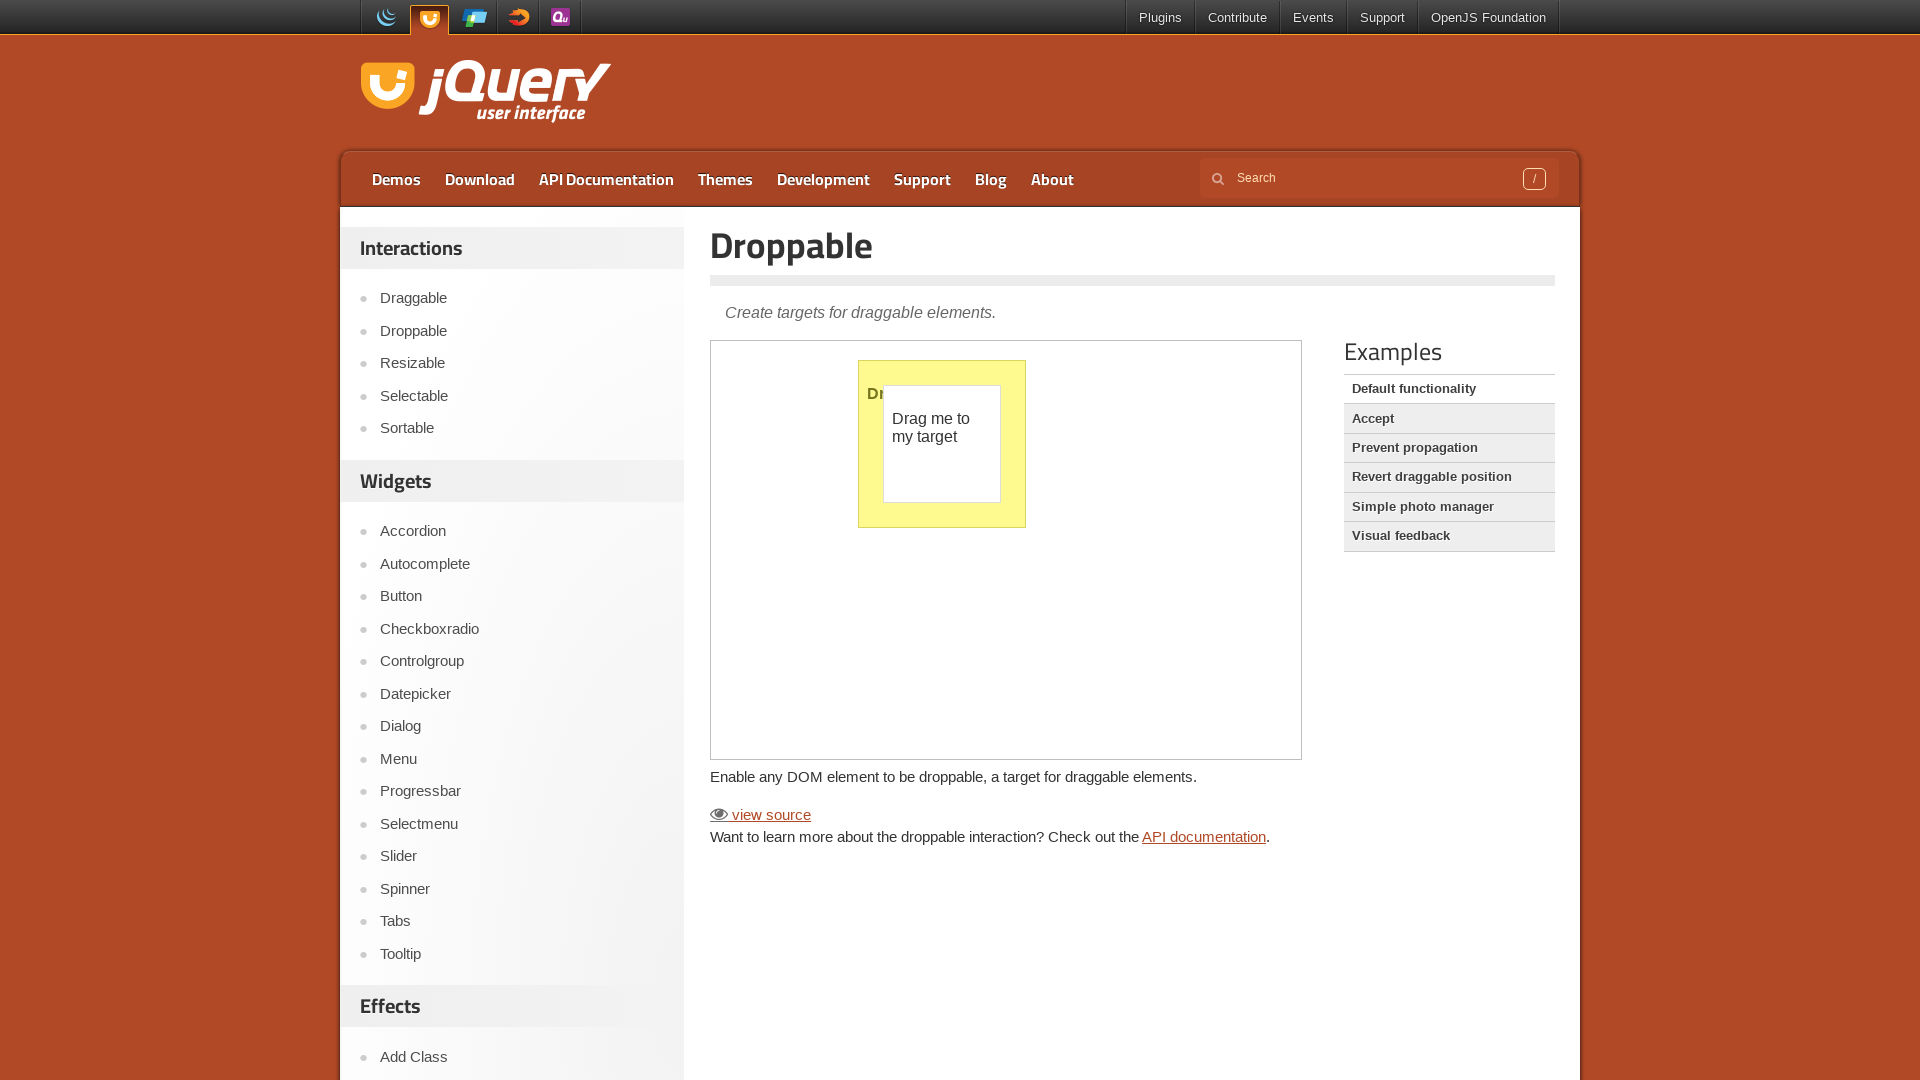